Tests various click actions including single click, double click, and right click on buttons

Starting URL: http://sahitest.com/demo/clicks.htm

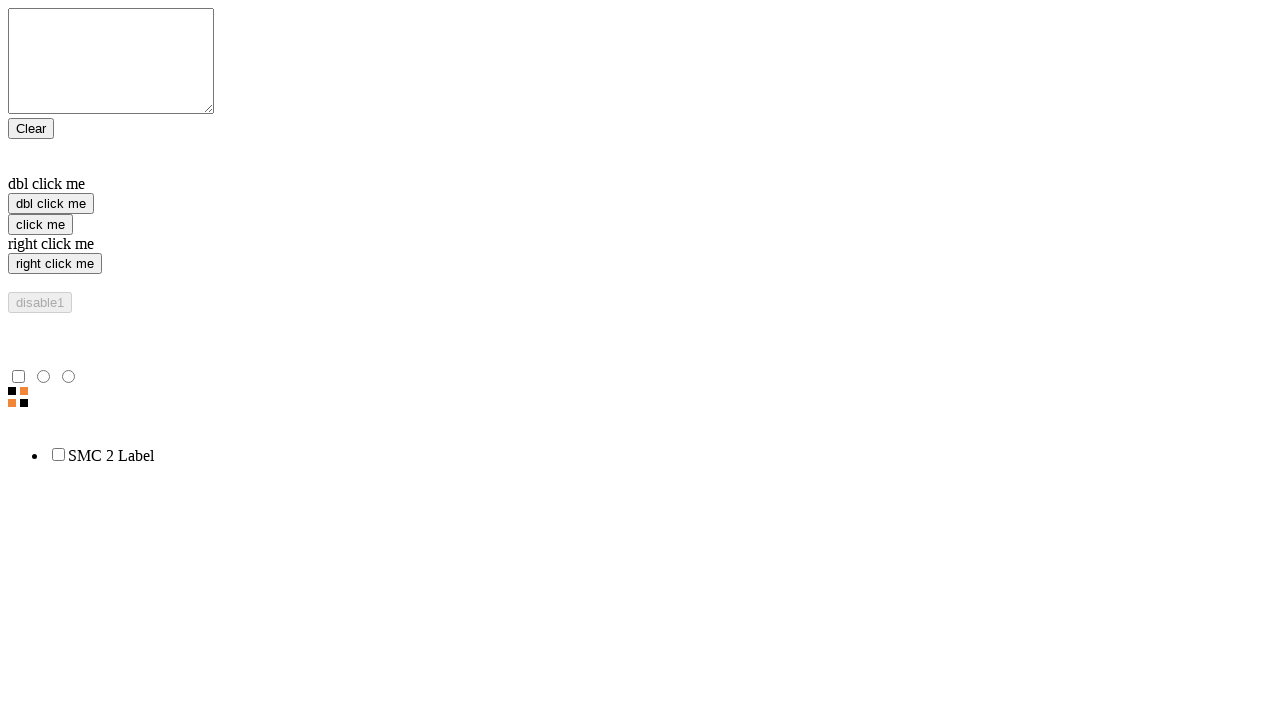

Located single click button
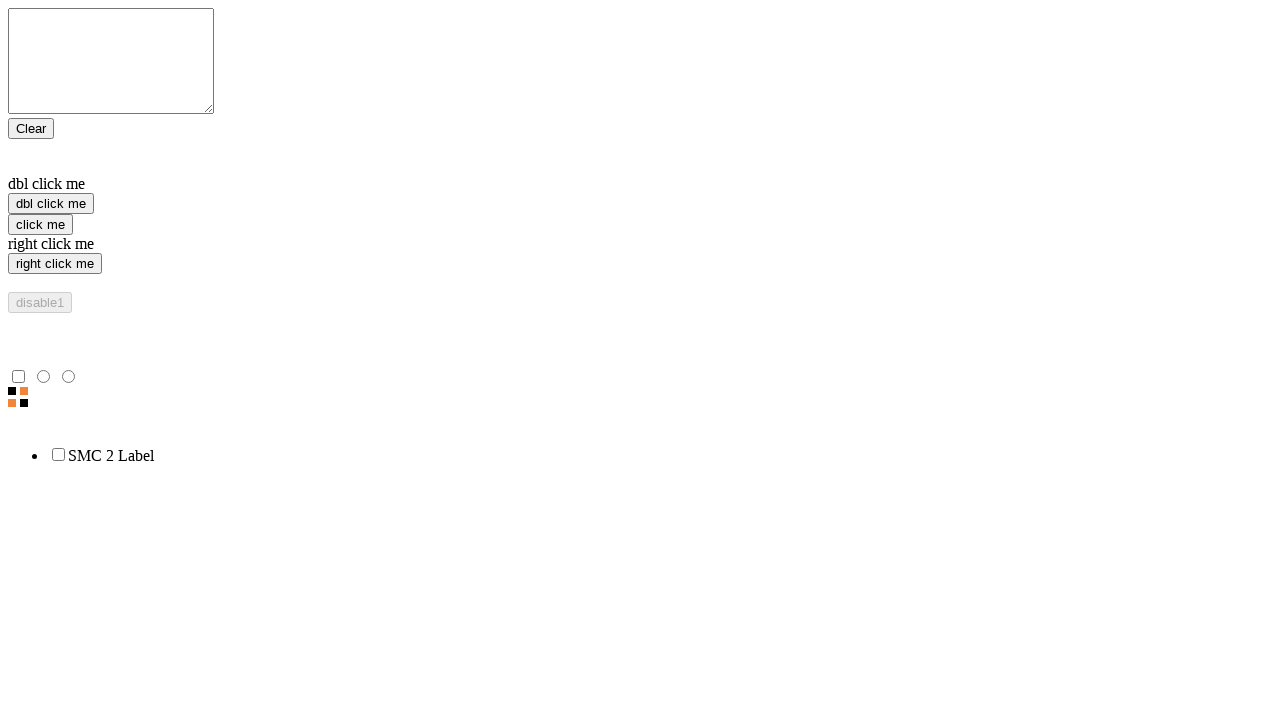

Located double click button
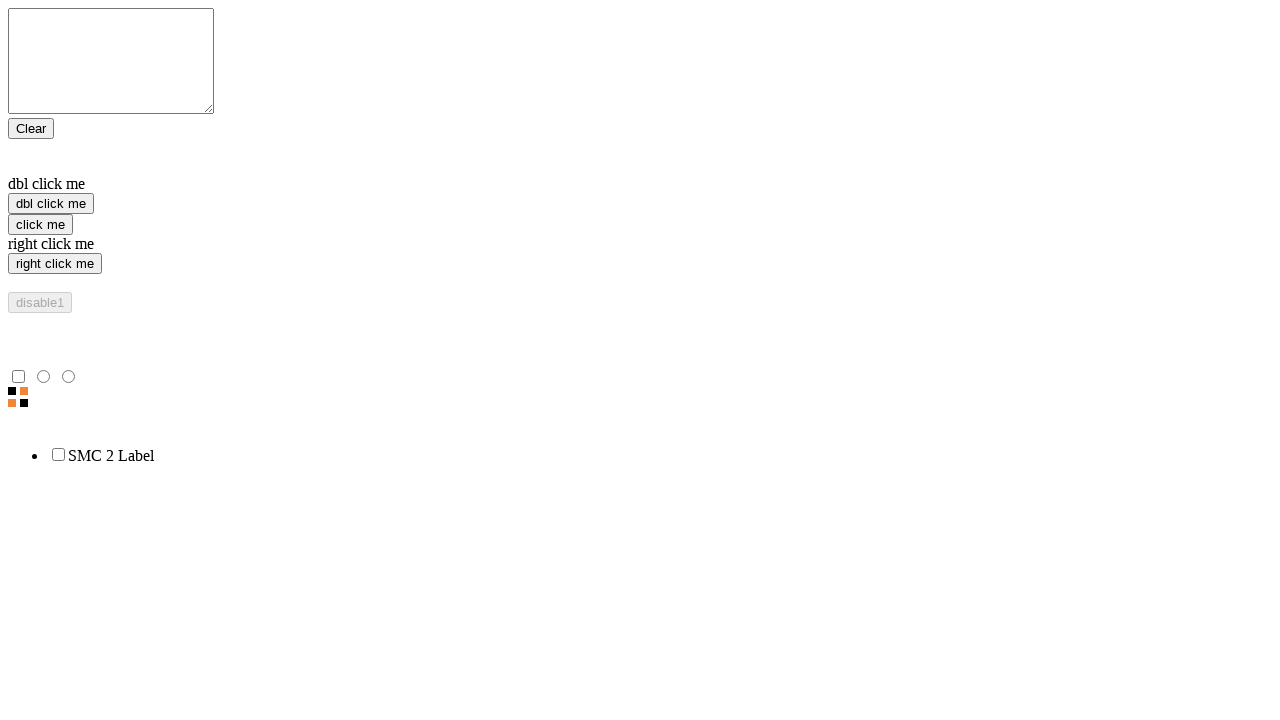

Located right click button
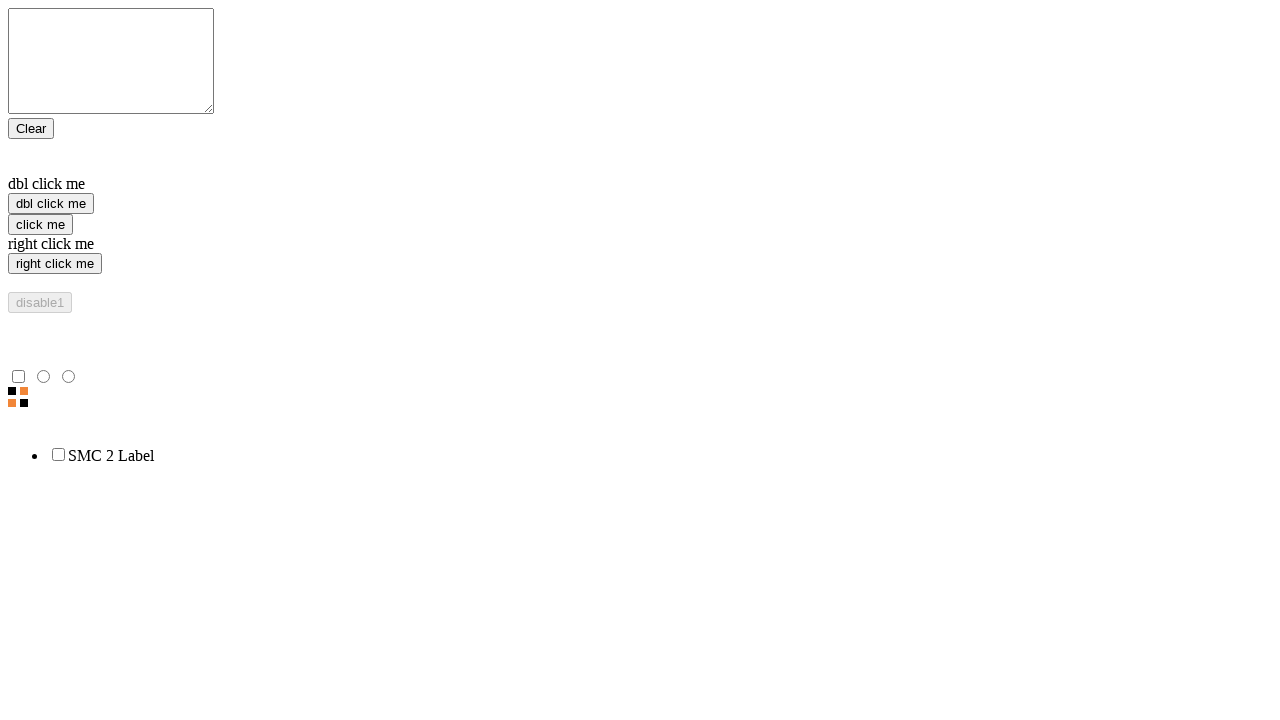

Performed single click on click button at (40, 224) on xpath=//input[@value="click me"]
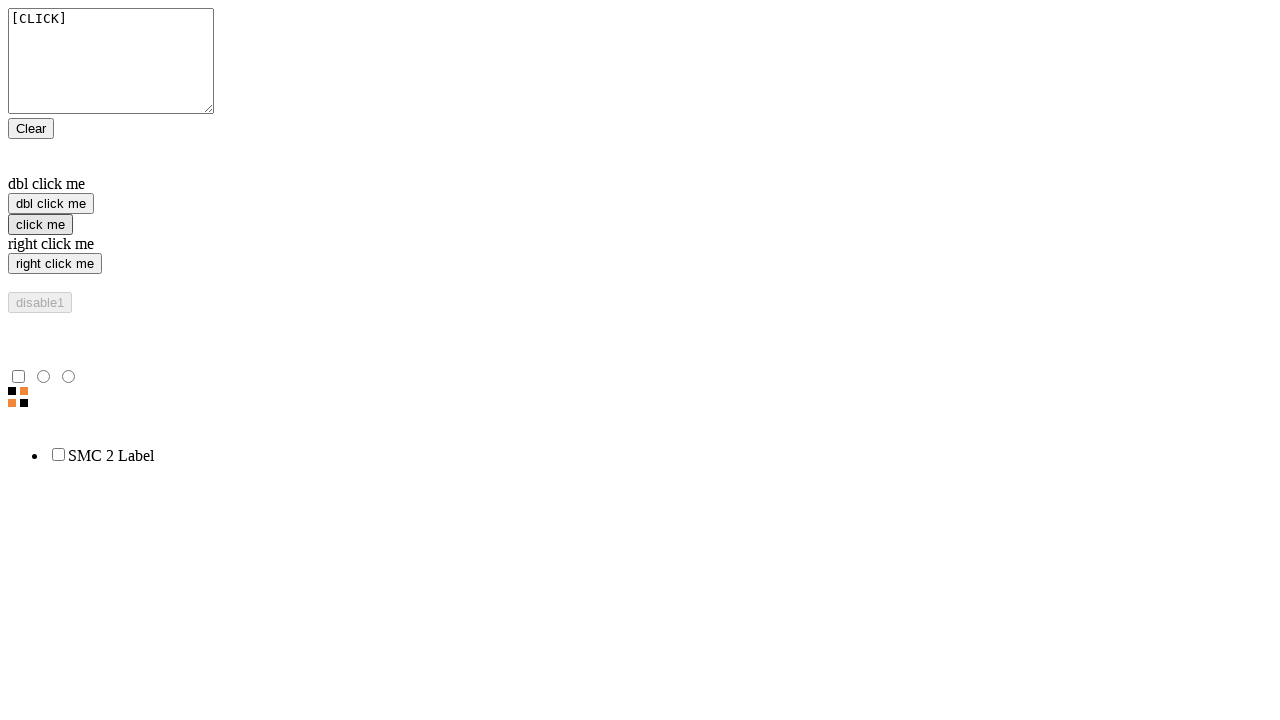

Performed double click on dbl click button at (51, 204) on xpath=//input[@value="dbl click me"]
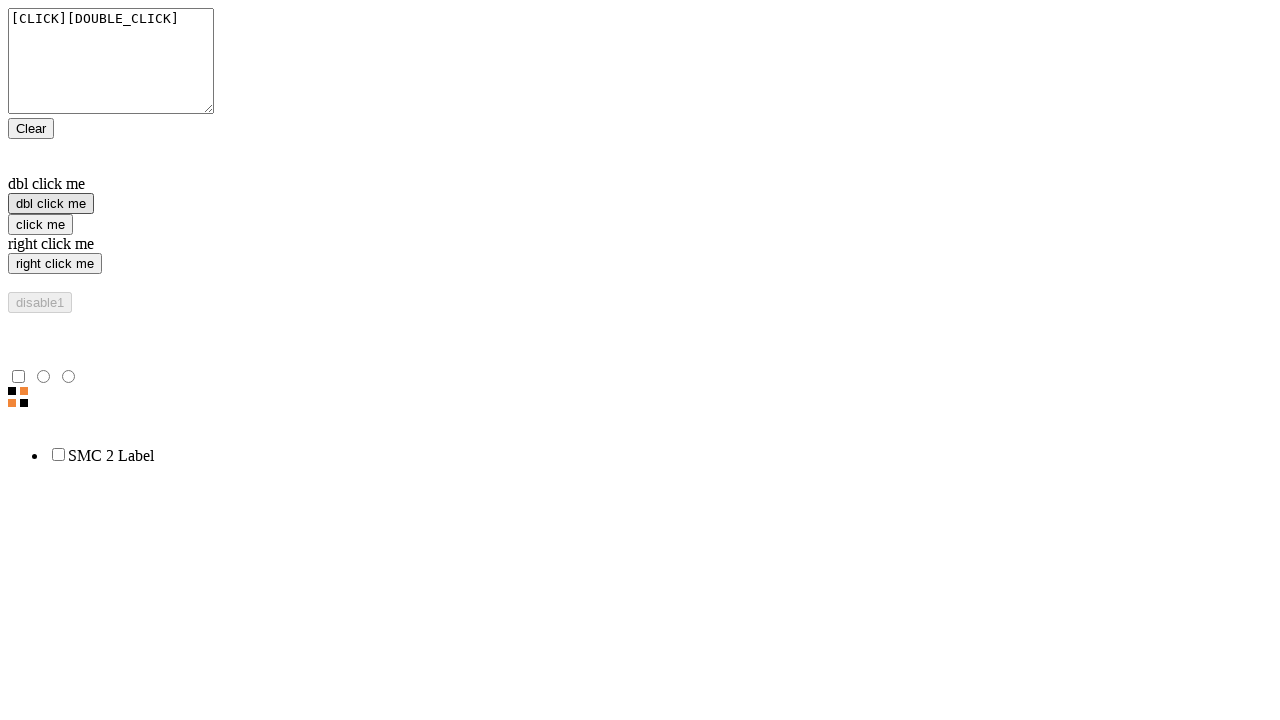

Performed right click on right click button at (55, 264) on xpath=//input[@value="right click me"]
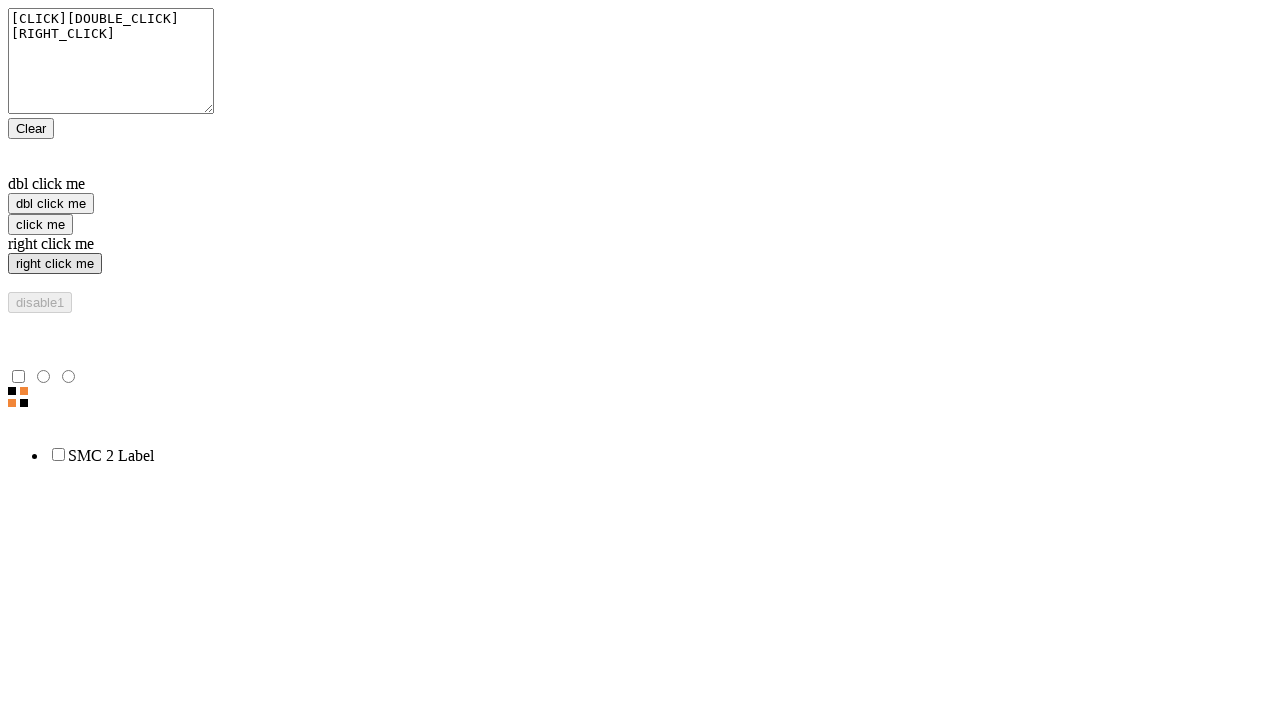

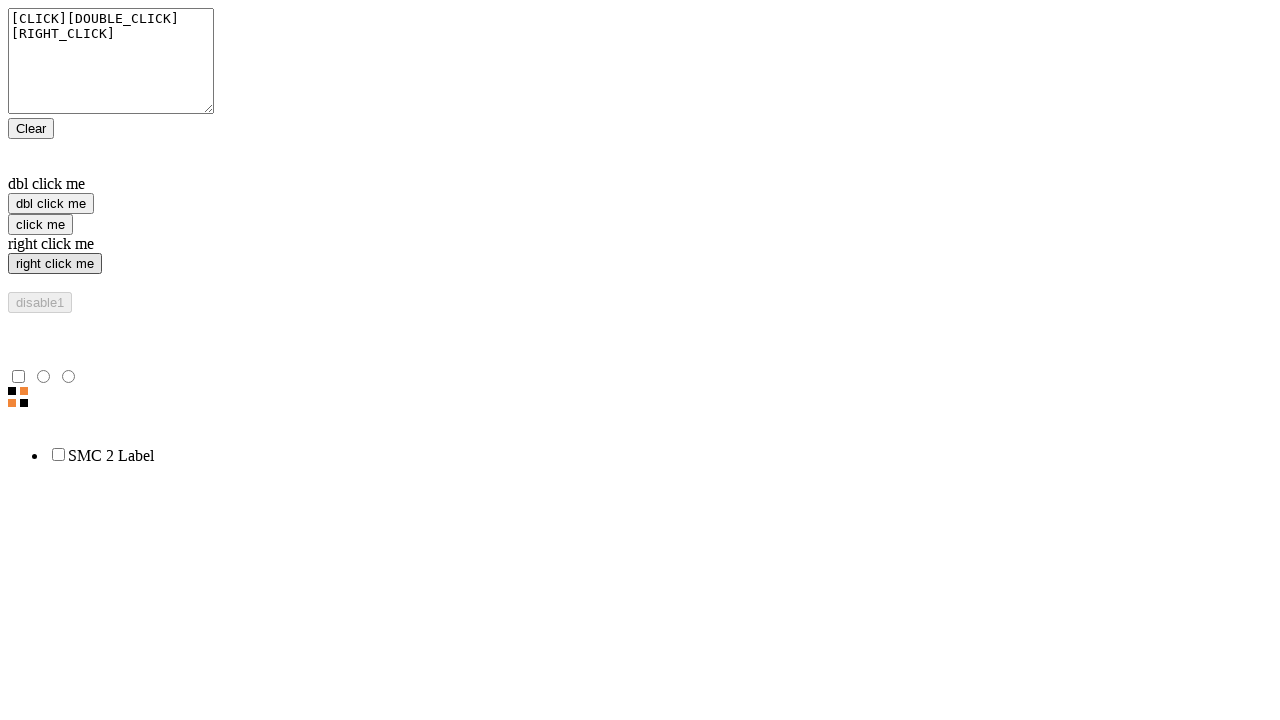